Tests that the categories panel displays all category links including CATEGORIES, Phones, Laptops, and Monitors.

Starting URL: https://www.demoblaze.com/

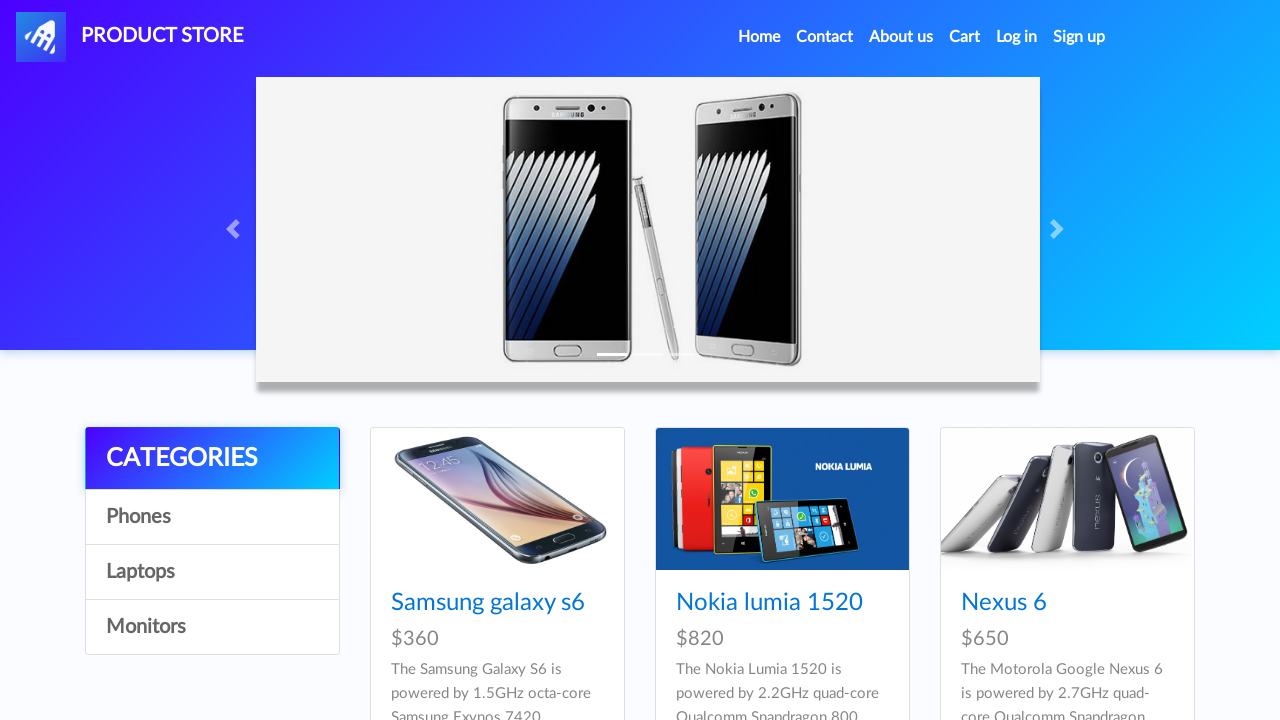

Waited for CATEGORIES link to be visible in categories panel
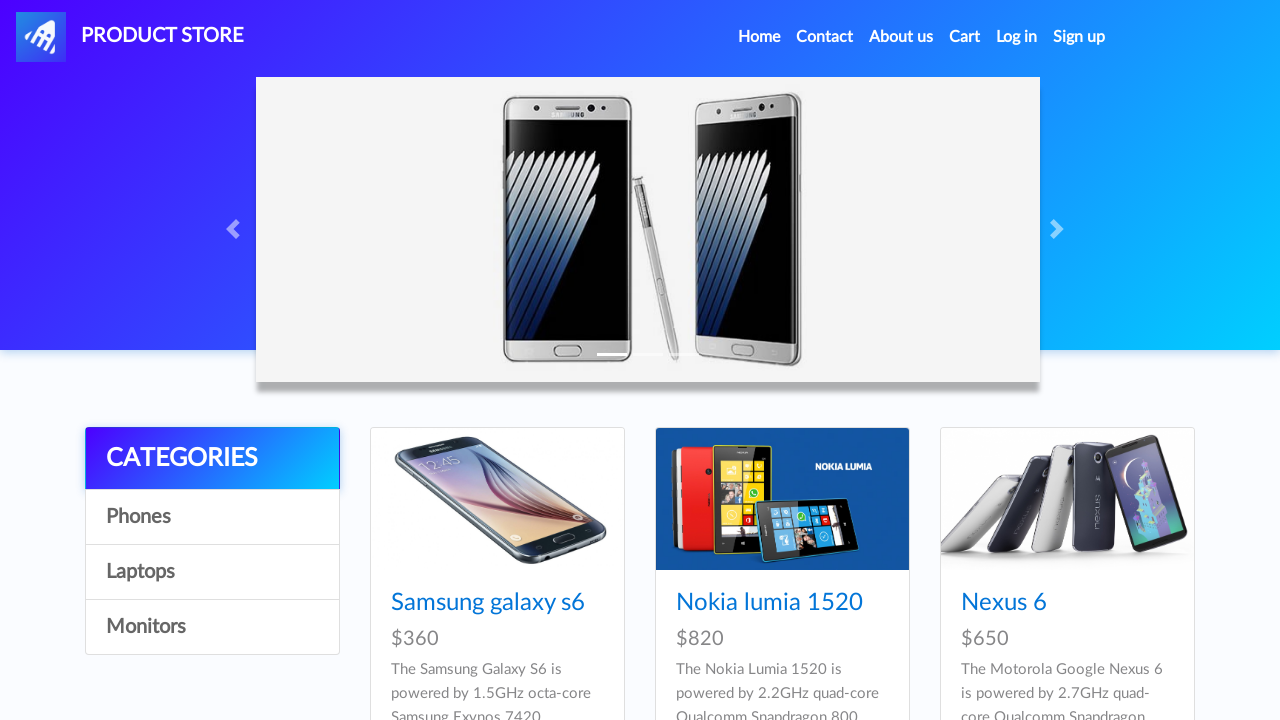

Waited for Phones link to be visible in categories panel
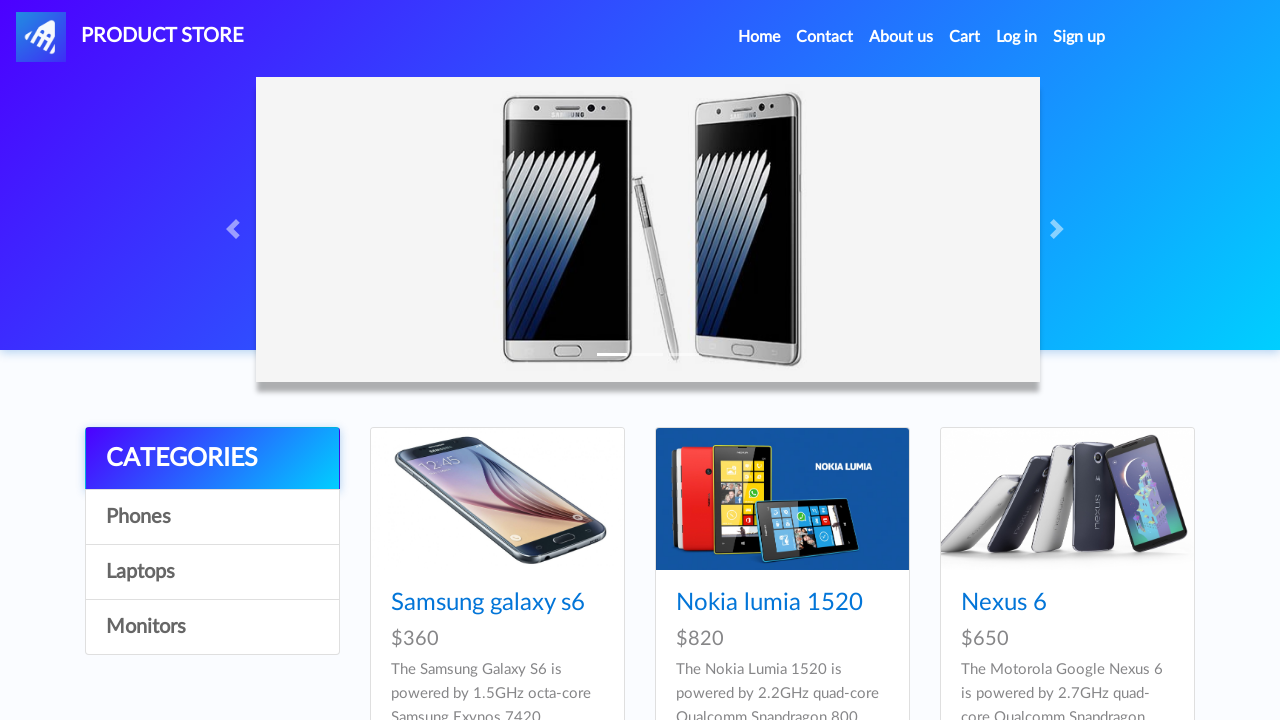

Waited for Laptops link to be visible in categories panel
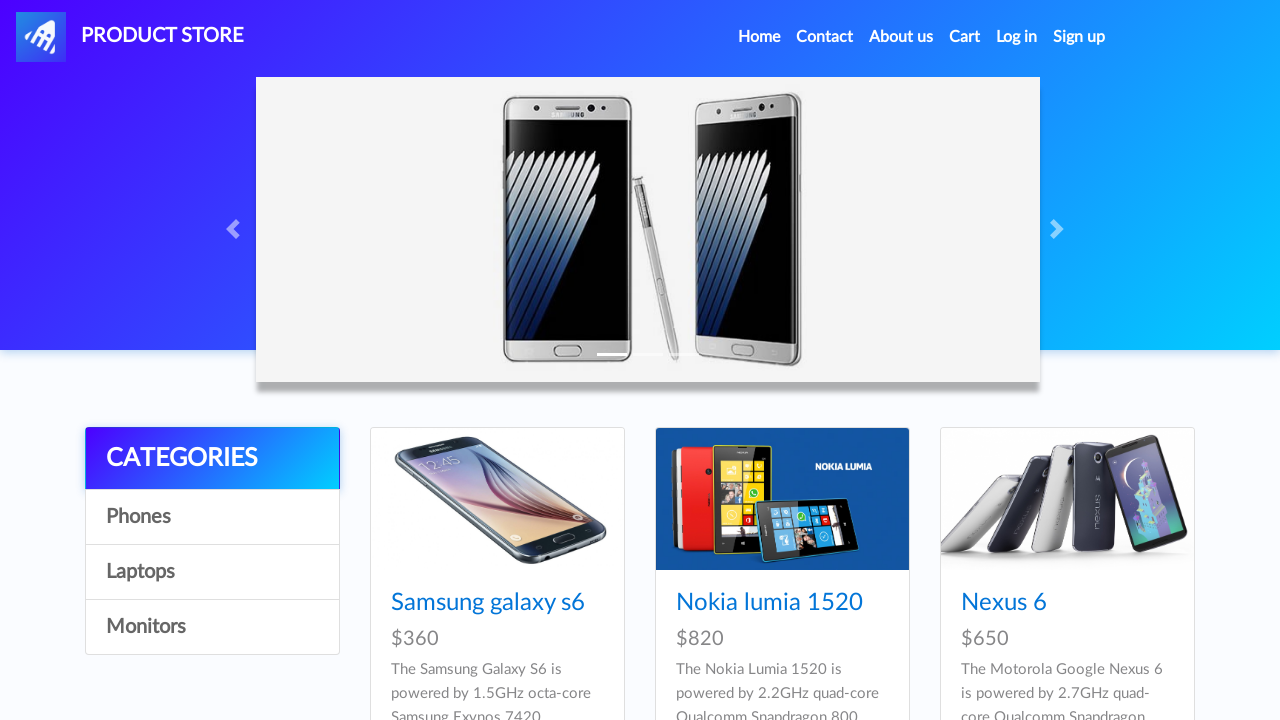

Waited for Monitors link to be visible in categories panel
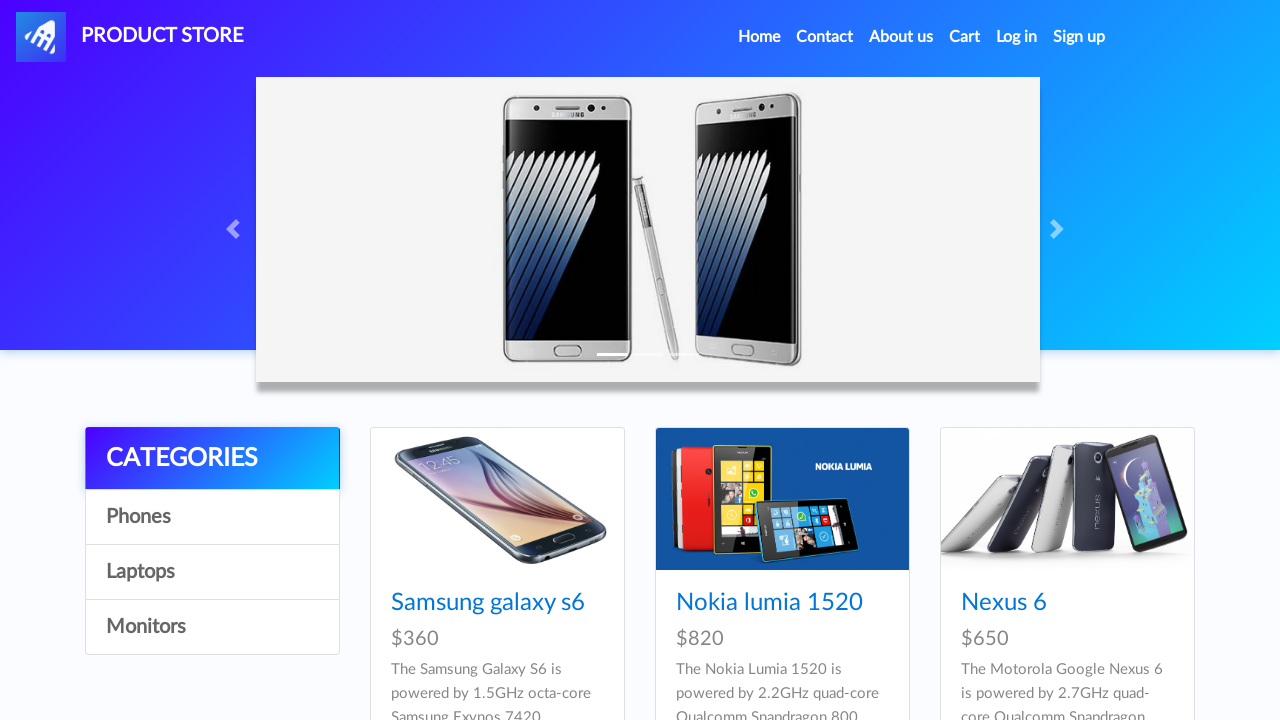

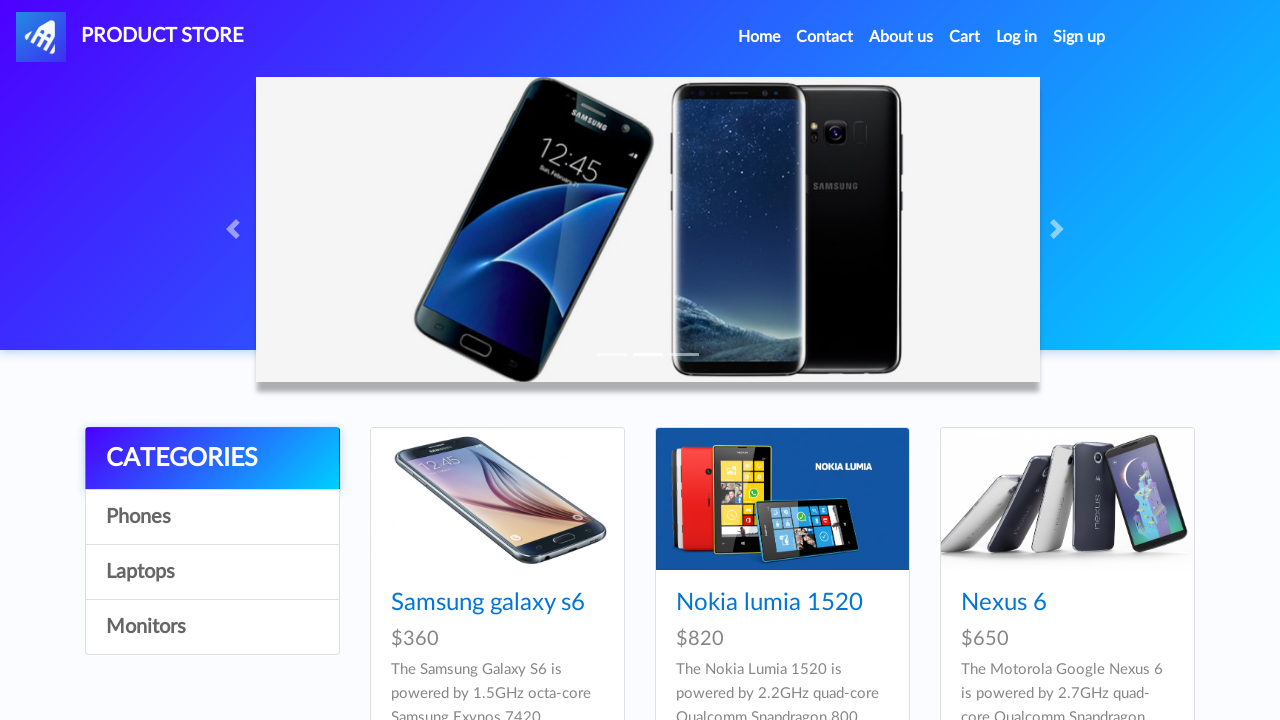